Tests mouse hover functionality on a multi-level menu by hovering over menu items and clicking on a sub-sub menu item

Starting URL: https://demoqa.com/menu/

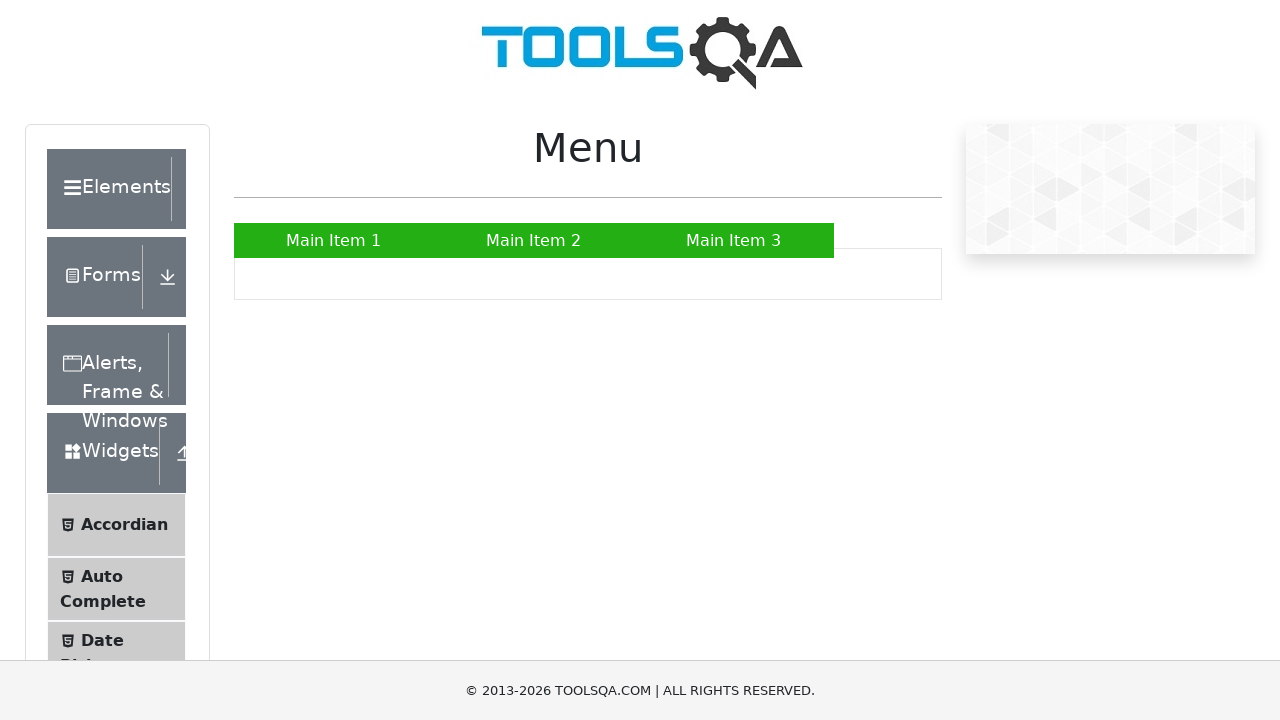

Hovered over 'Main Item 2' menu option at (534, 240) on xpath=//a[contains(text(),'Main Item 2')]
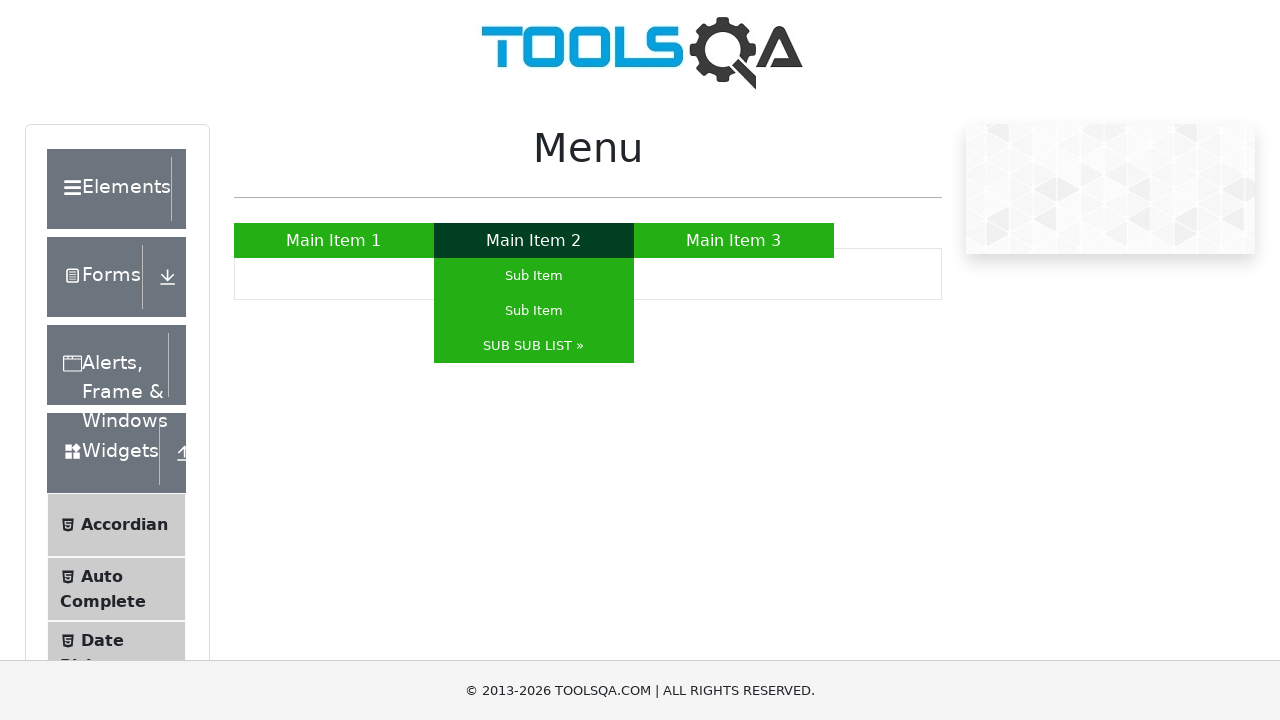

Hovered over 'SUB SUB LIST »' submenu option to reveal sub-sub menu at (534, 346) on xpath=//a[contains(text(),'SUB SUB LIST »')]
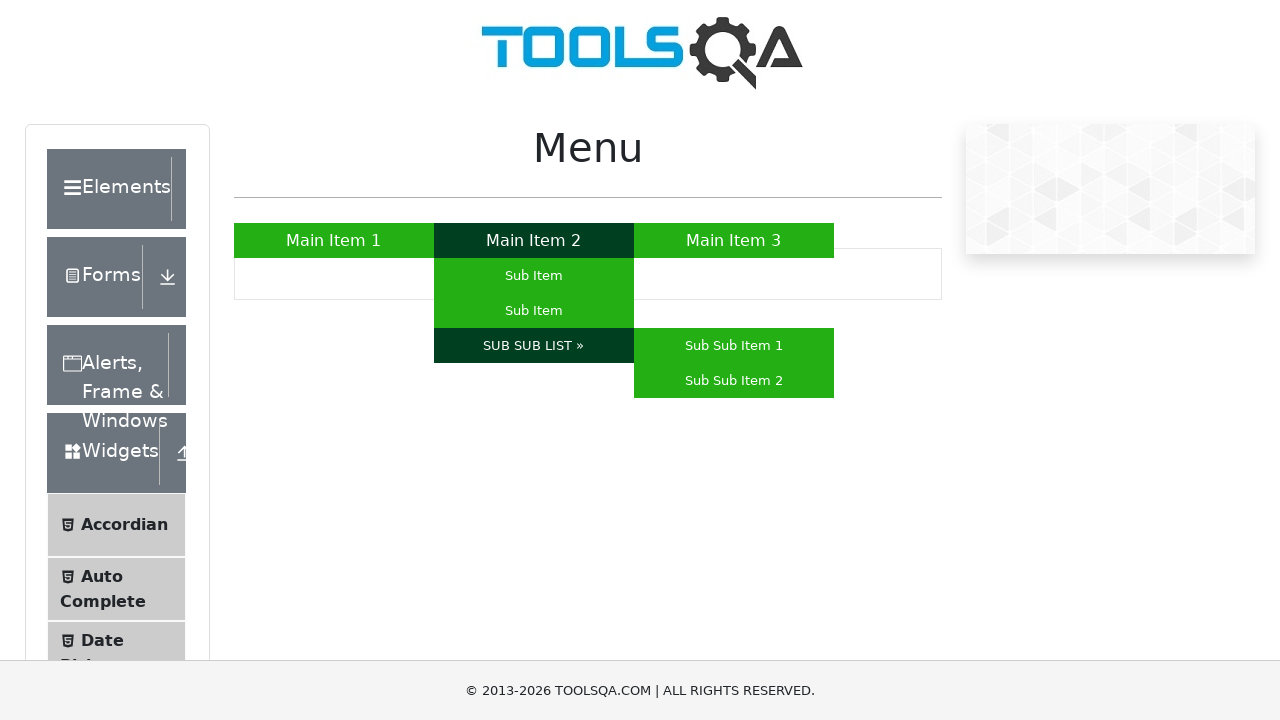

Clicked on 'Sub Sub Item 1' from the sub-sub menu at (734, 346) on xpath=//a[contains(text(),'Sub Sub Item 1')]
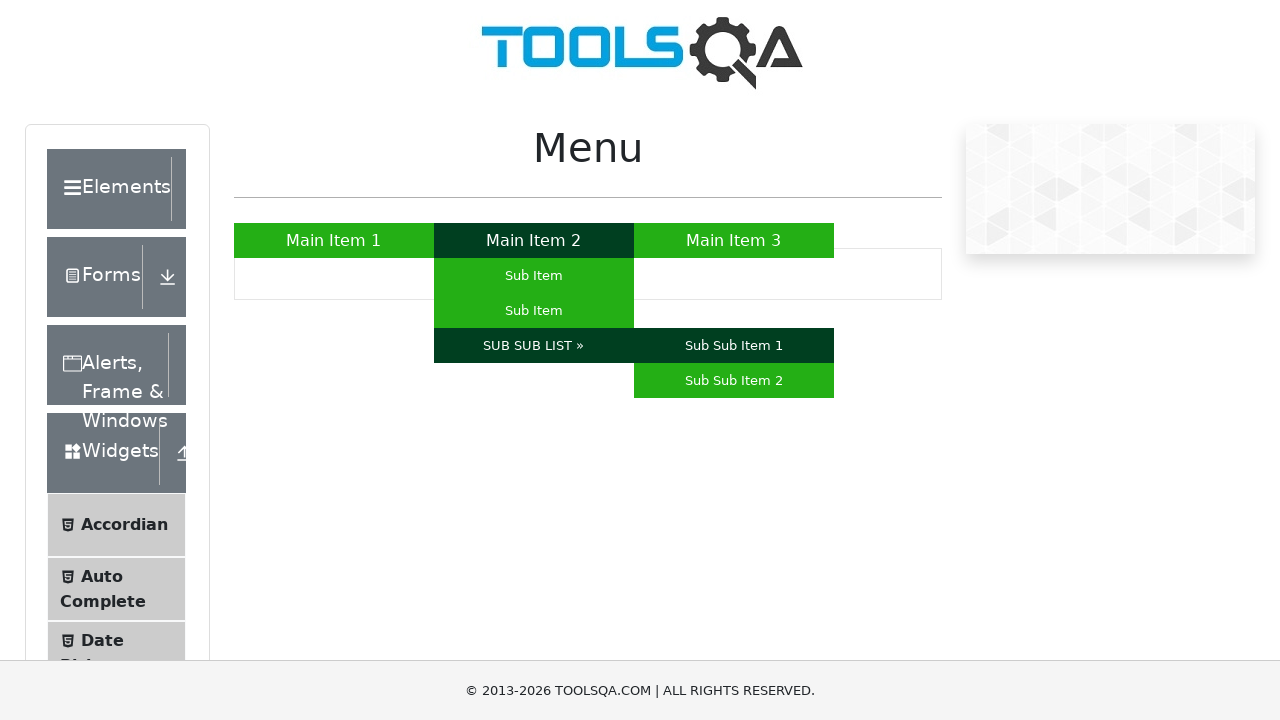

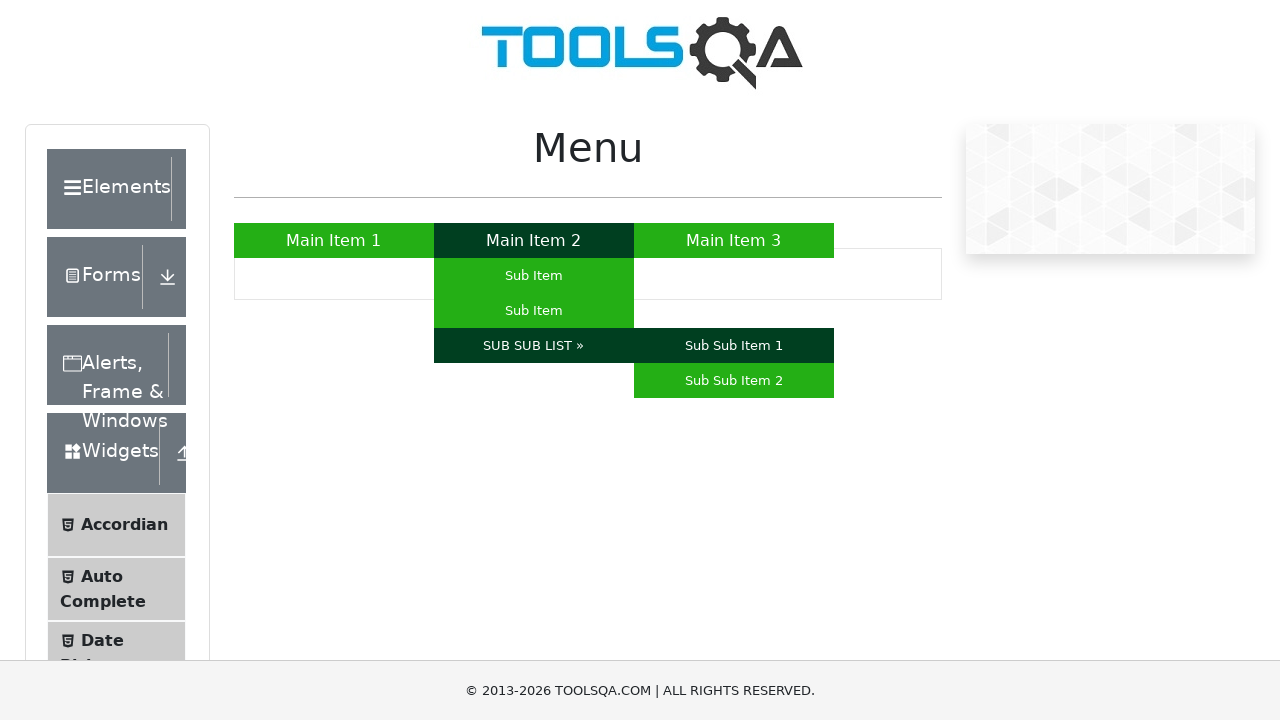